Tests iframe detection on a webpage by navigating to the iframe demo page and verifying that iframes can be found on the page

Starting URL: http://the-internet.herokuapp.com/iframe

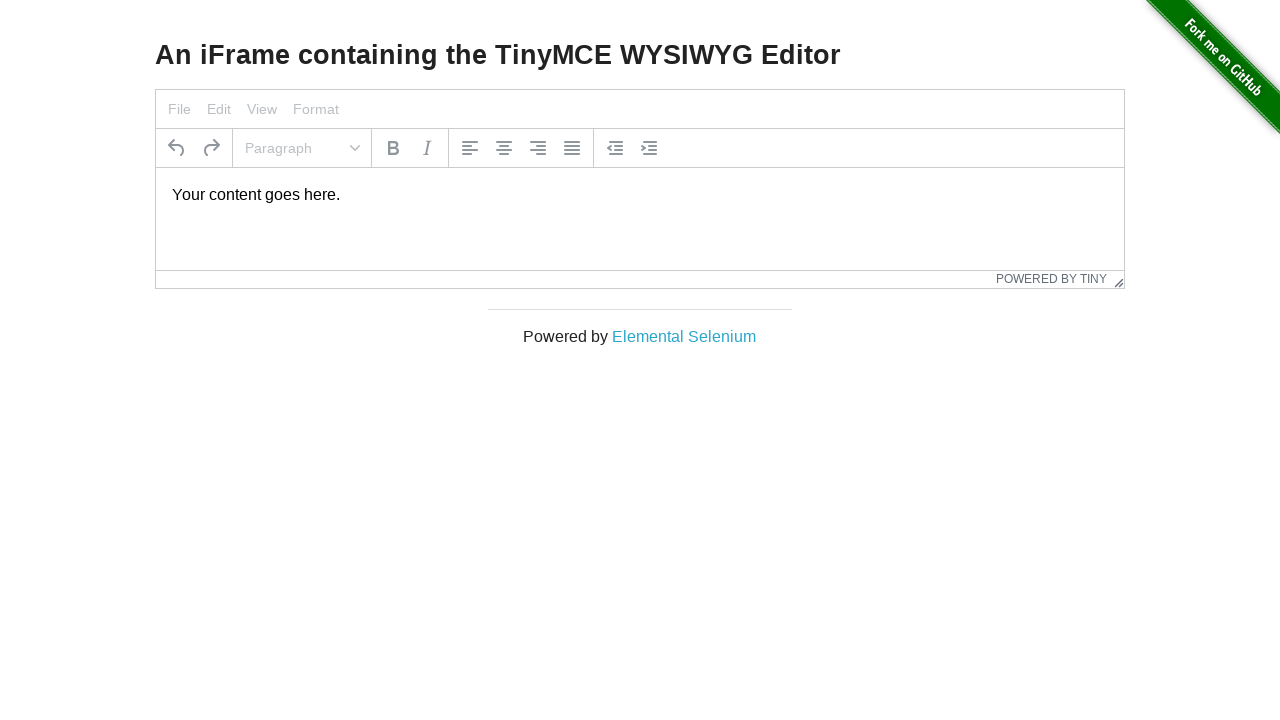

Navigated to iframe demo page
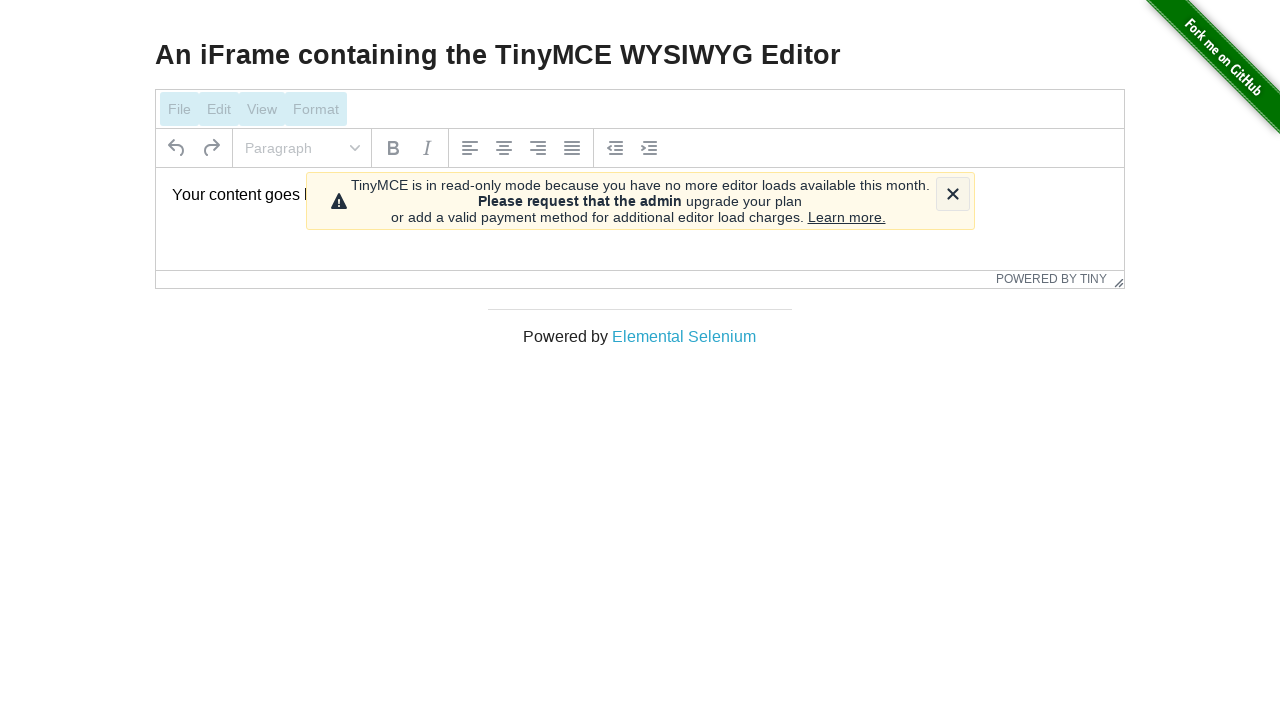

Waited for iframe selector to be present on the page
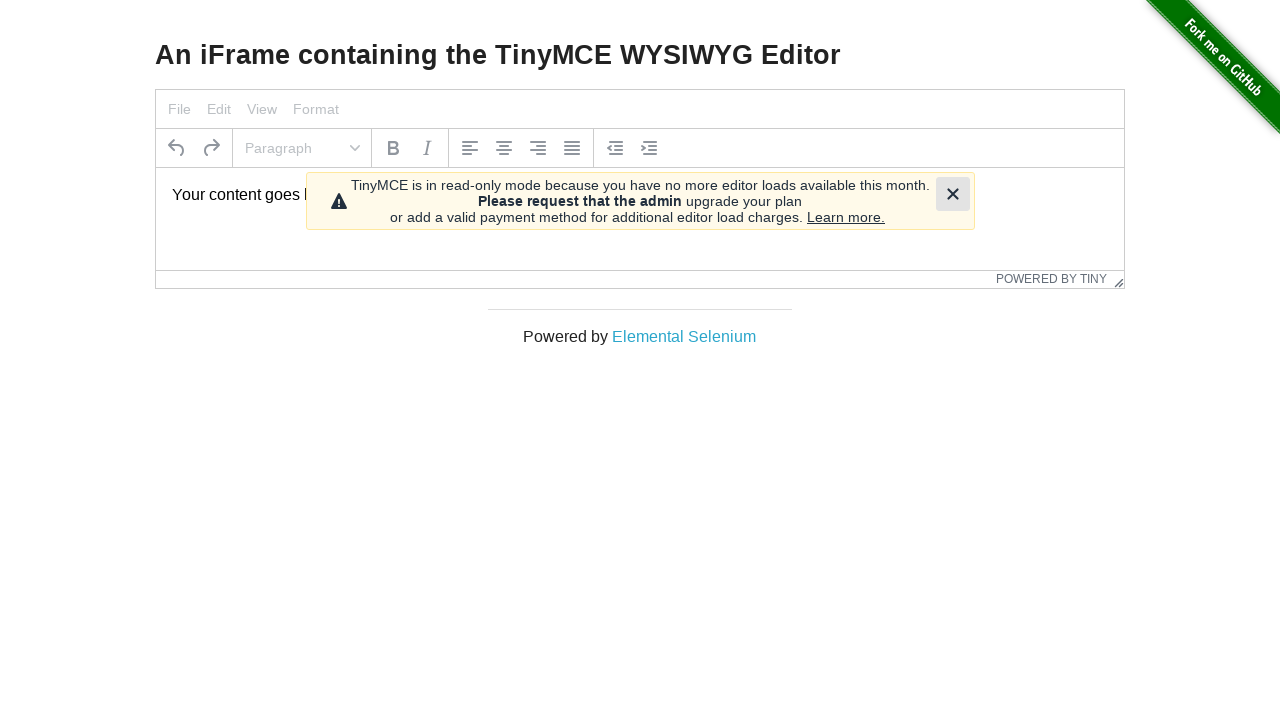

Located all iframes on the page - found 1 iframe(s)
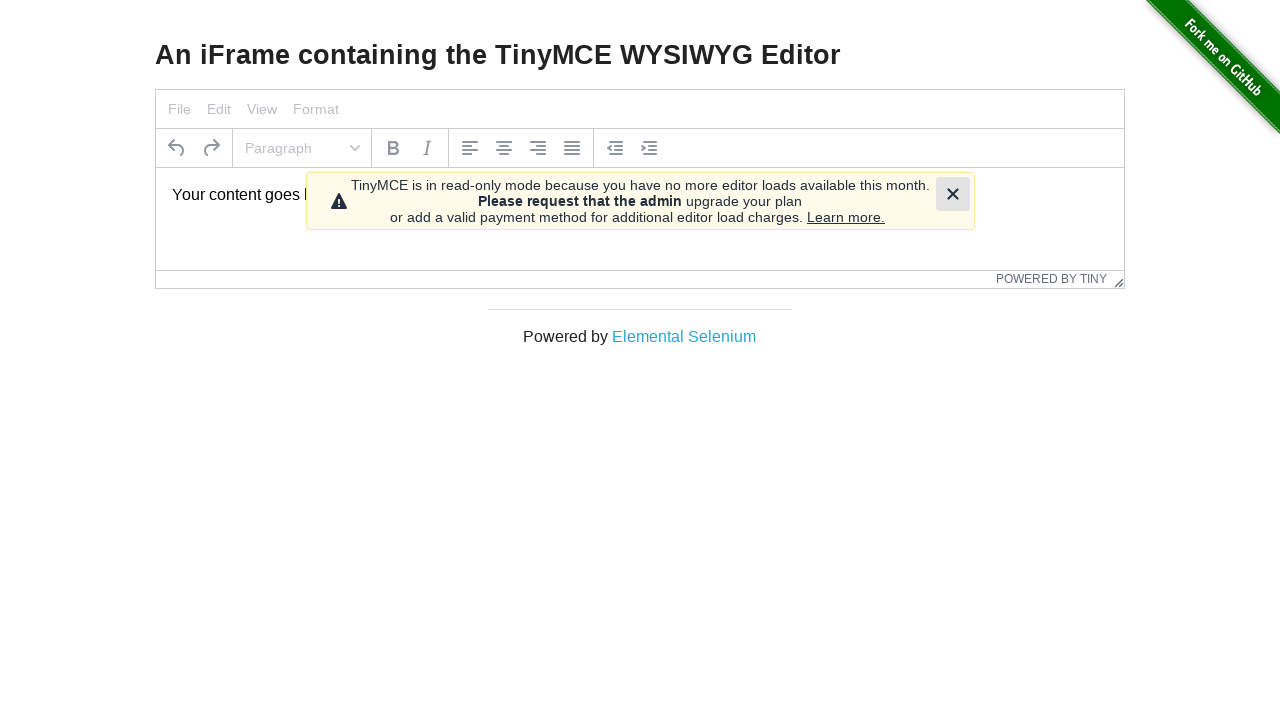

Verified that at least one iframe is present on the page
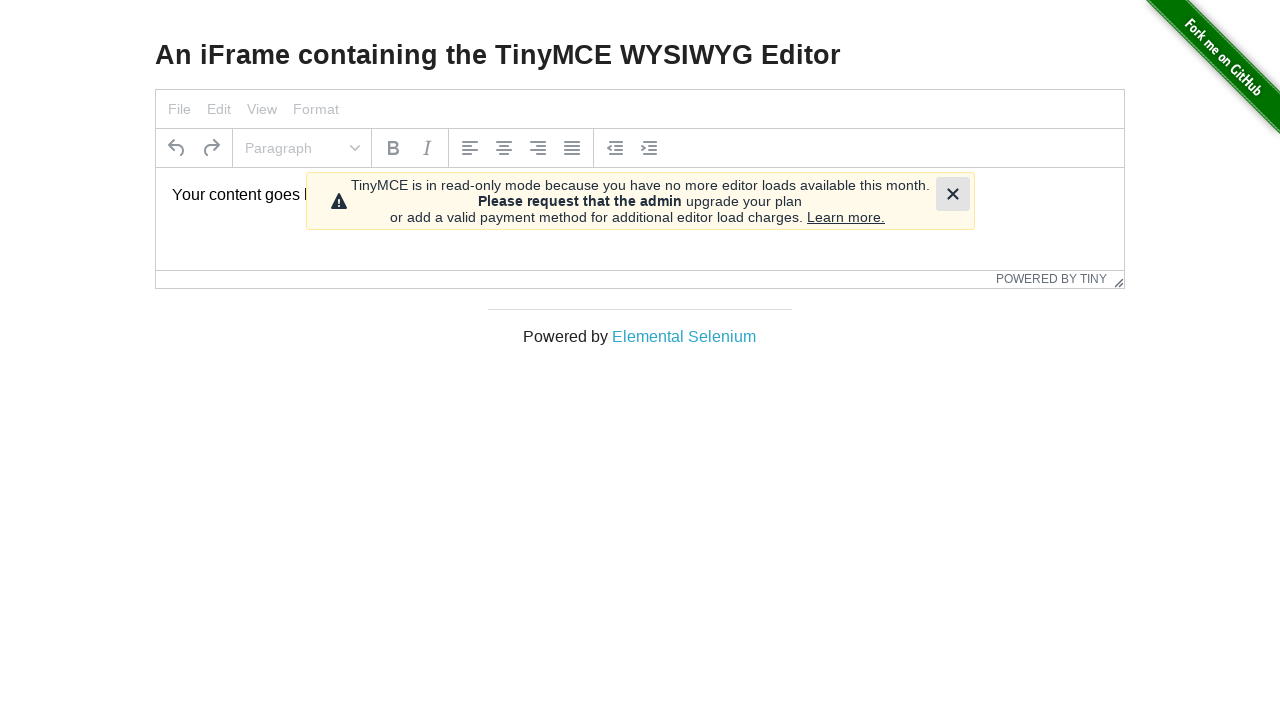

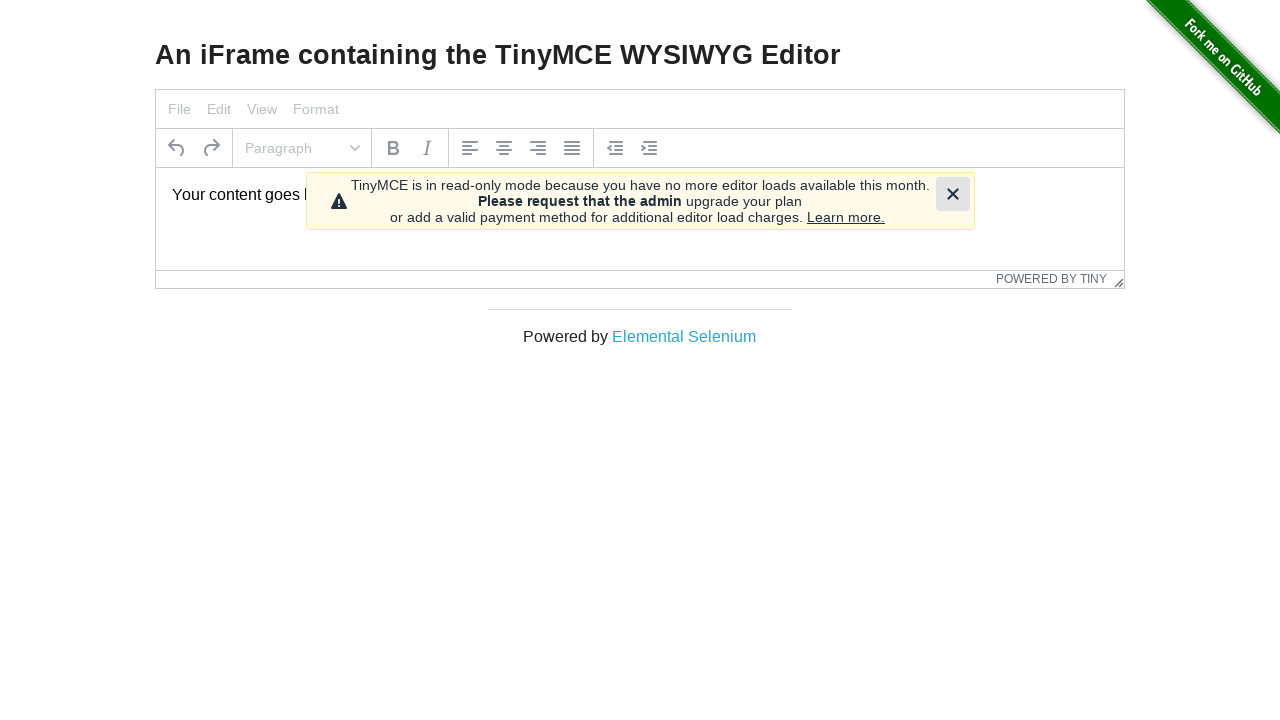